Tests mouse hover navigation by hovering over menu items and clicking submenu

Starting URL: https://www.techlearn.in

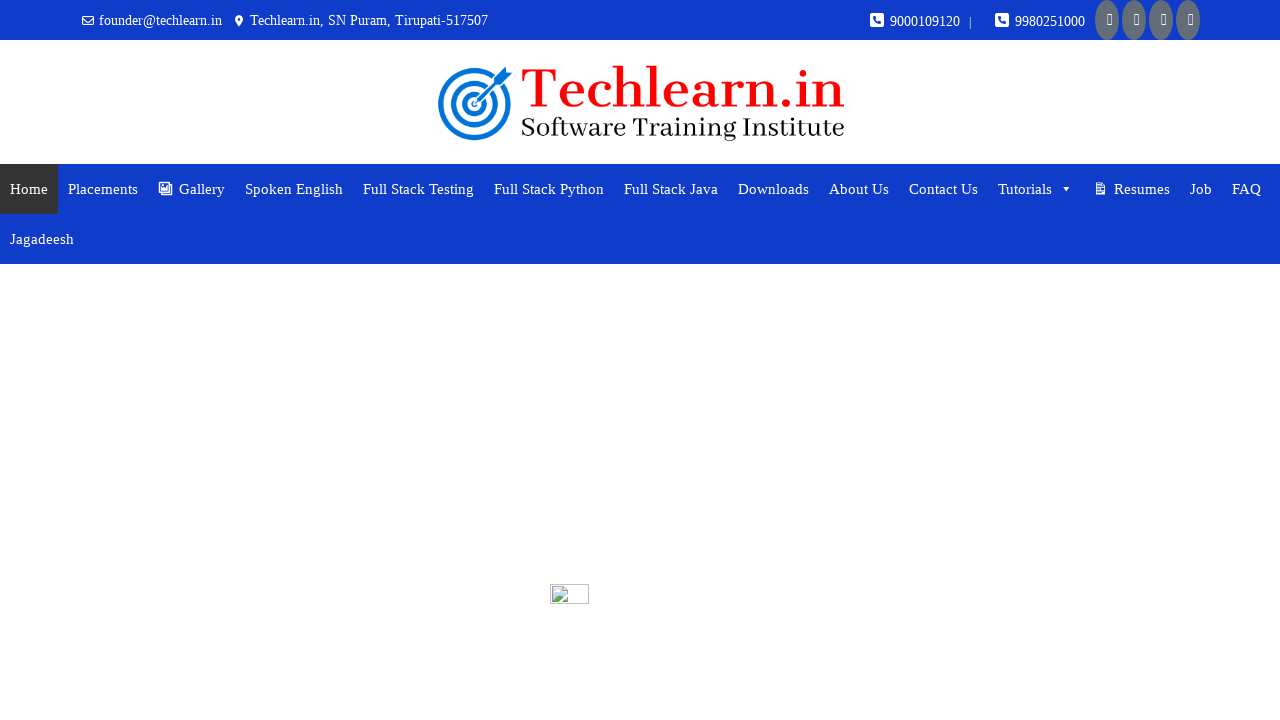

Hovered over main menu item at (1036, 189) on xpath=//*[@id="mega-menu-item-14"]/a
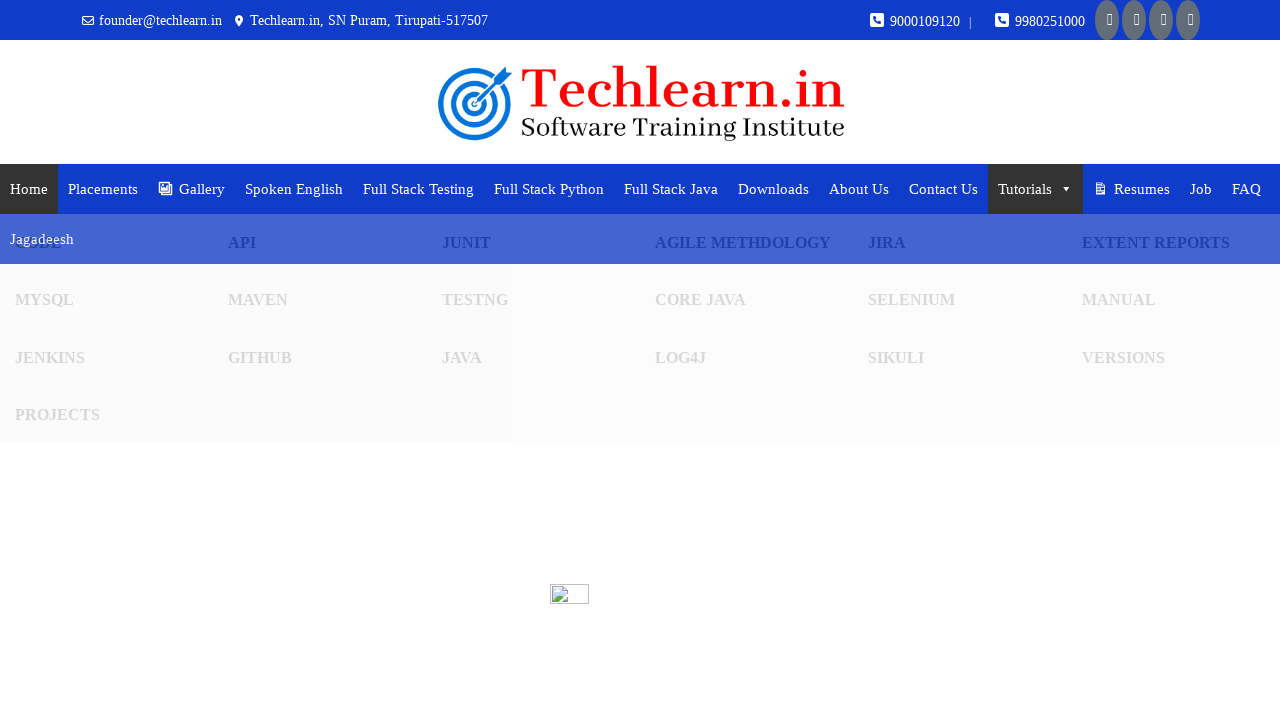

Clicked on submenu item at (1173, 357) on xpath=//*[@id="mega-menu-item-15"]/a
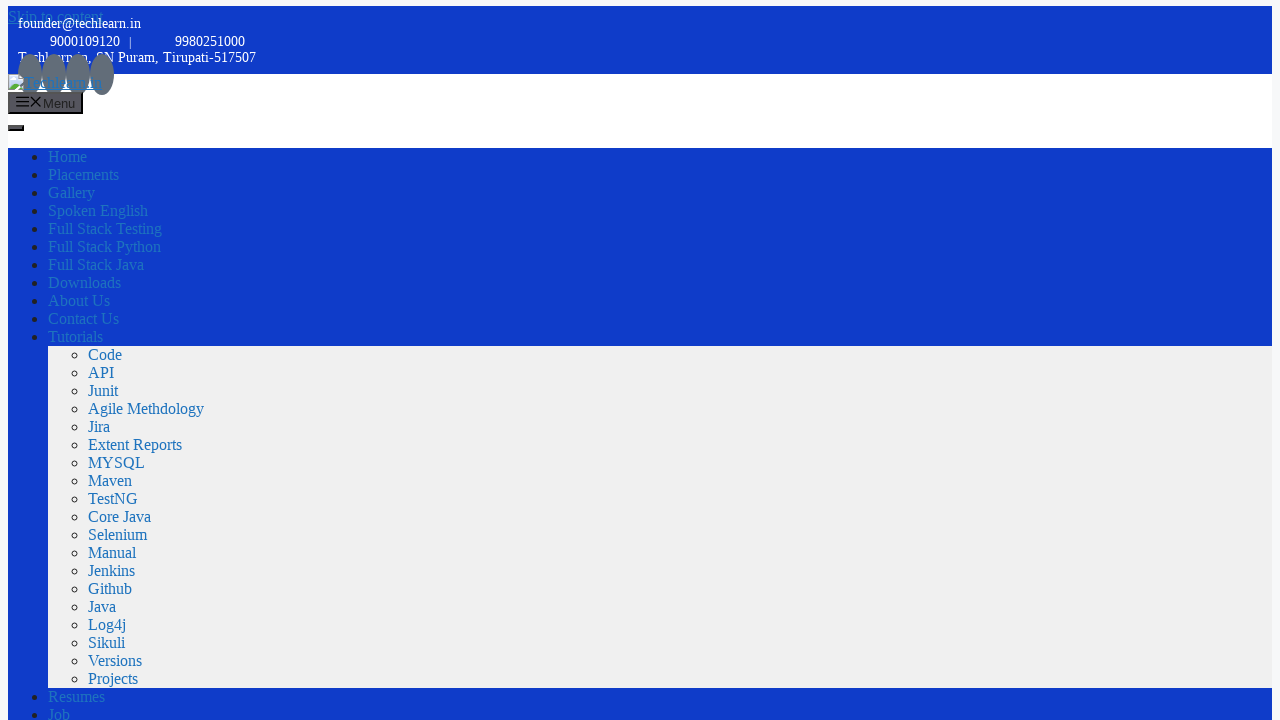

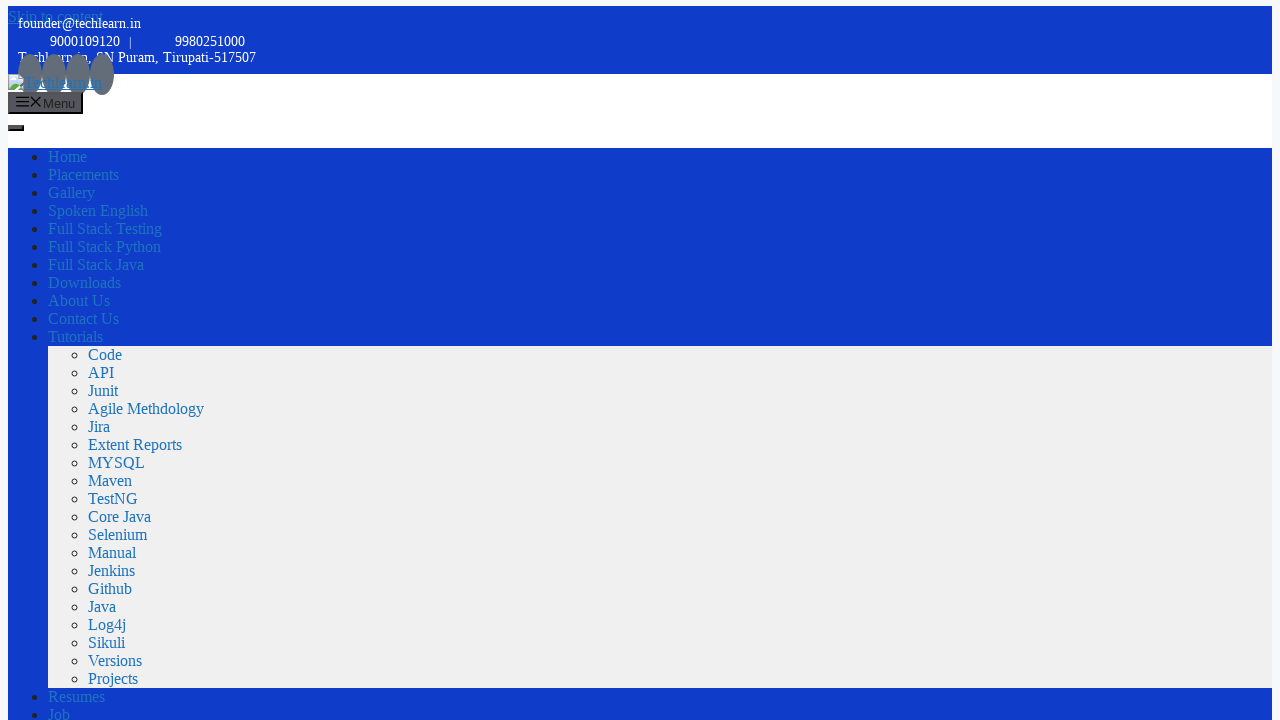